Tests JavaScript confirm dialog handling by navigating to W3Schools tryit page, switching to iframe, clicking the "Try it" button to trigger an alert, and accepting the confirm dialog

Starting URL: https://www.w3schools.com/js/tryit.asp?filename=tryjs_confirm

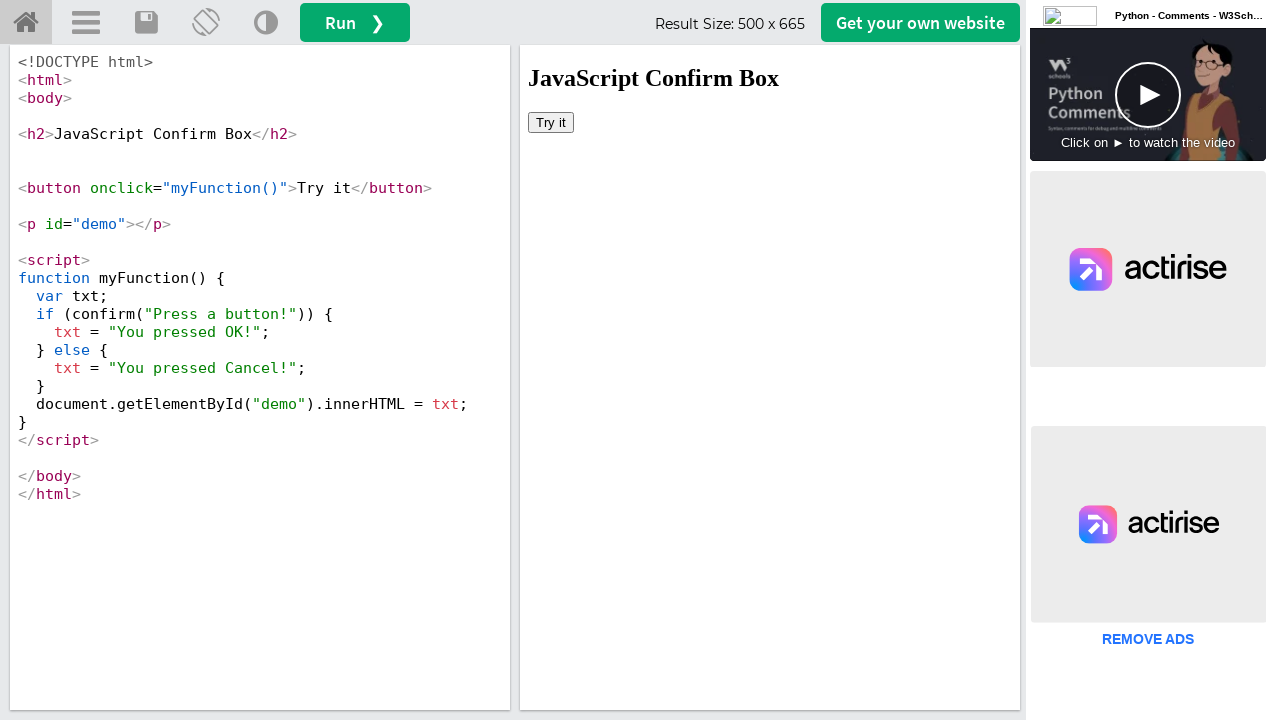

Waited for page to load with networkidle state
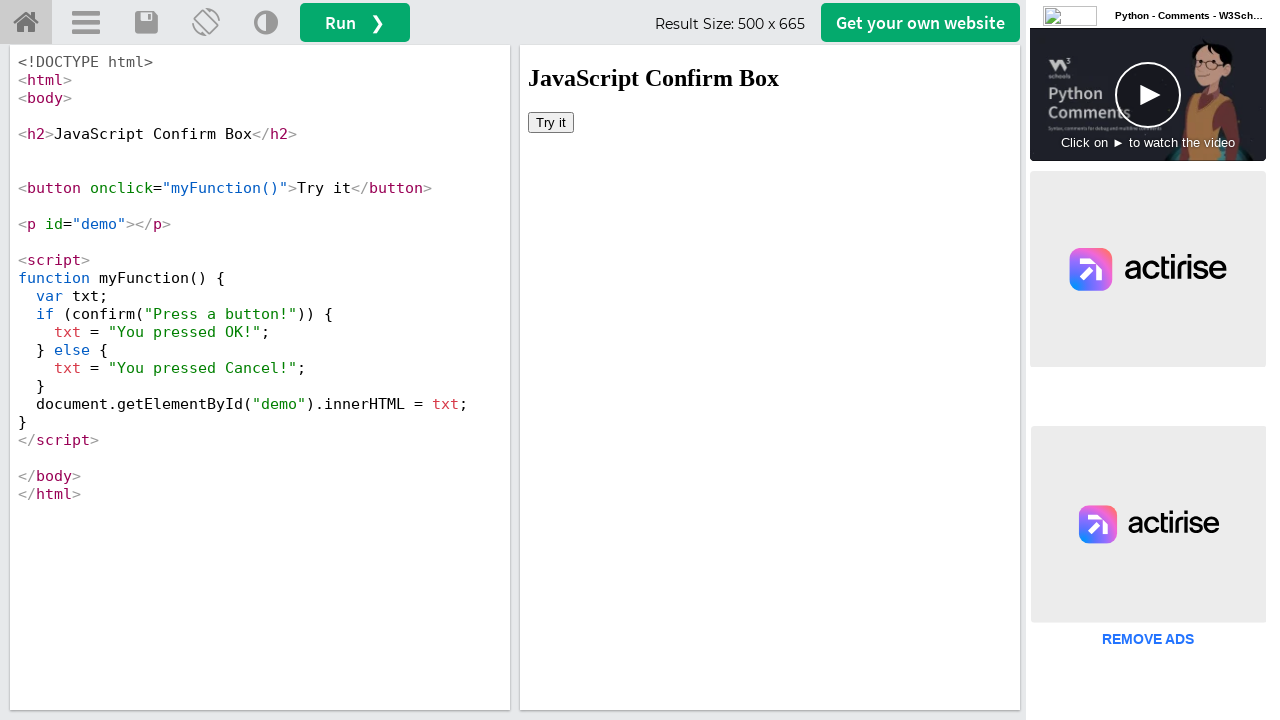

Located iframe with ID 'iframeResult'
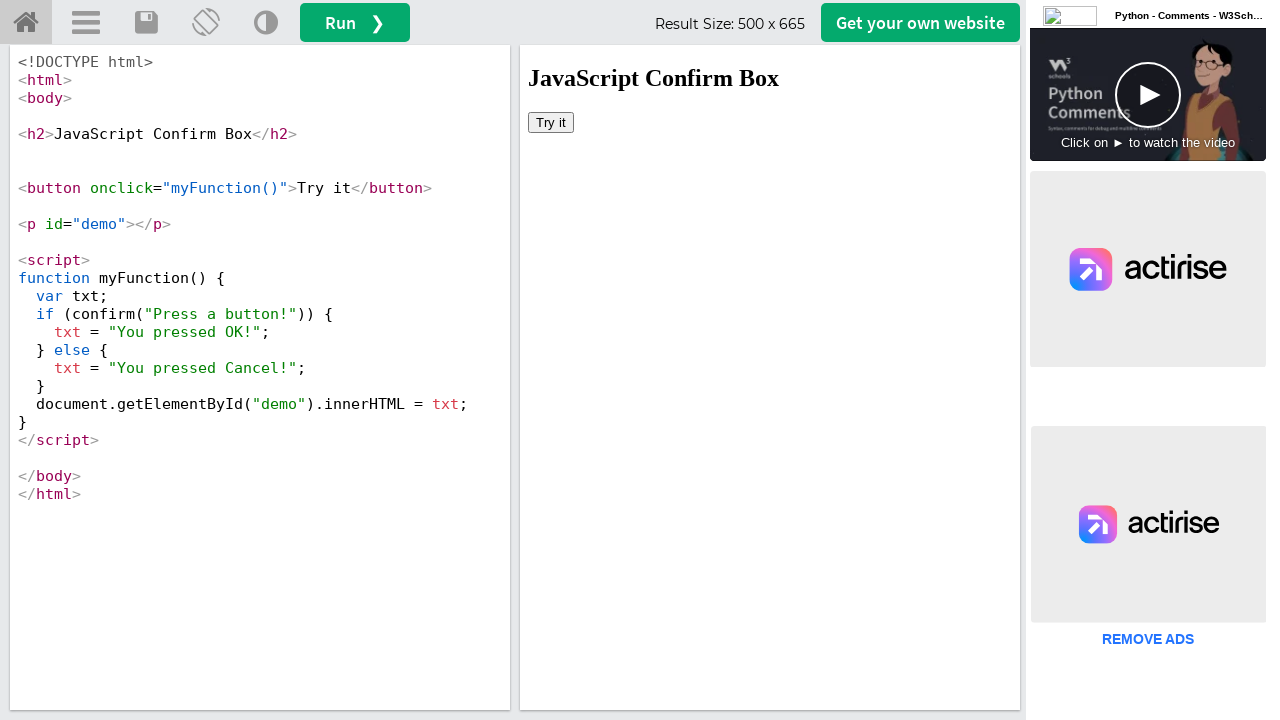

Clicked 'Try it' button inside iframe at (551, 122) on #iframeResult >> internal:control=enter-frame >> xpath=//button[text()='Try it']
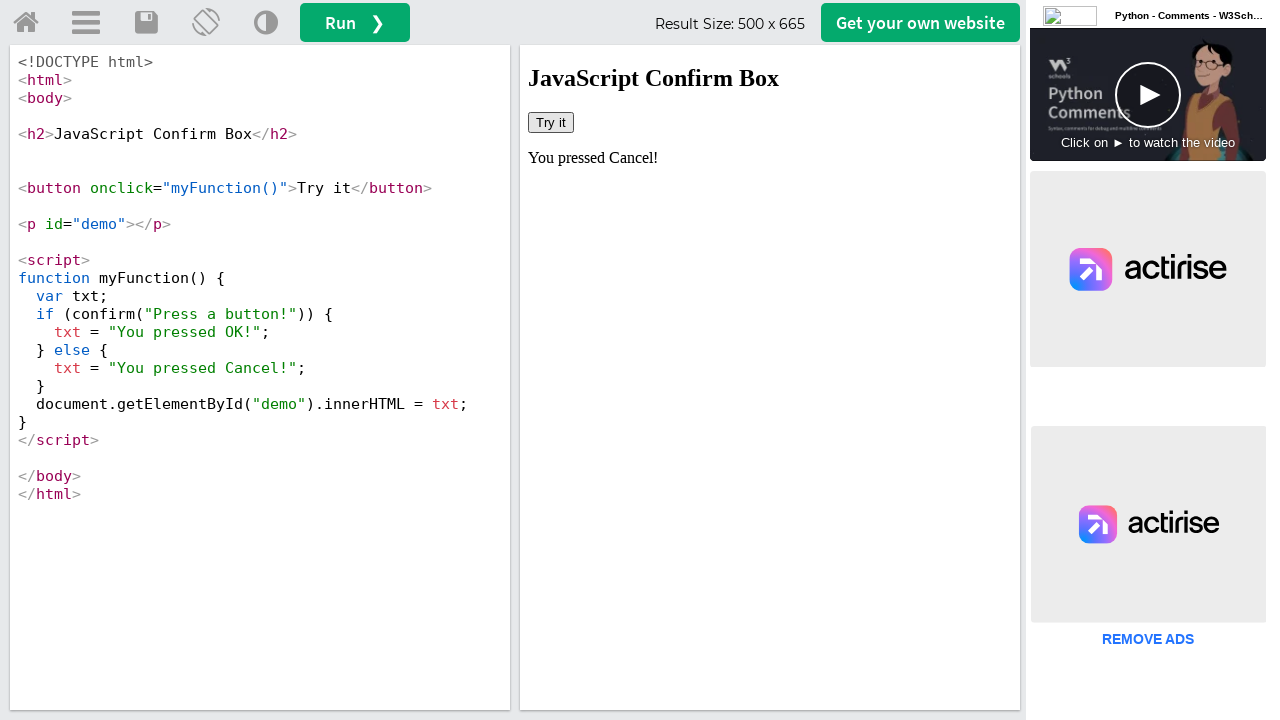

Registered dialog handler to accept confirm dialogs
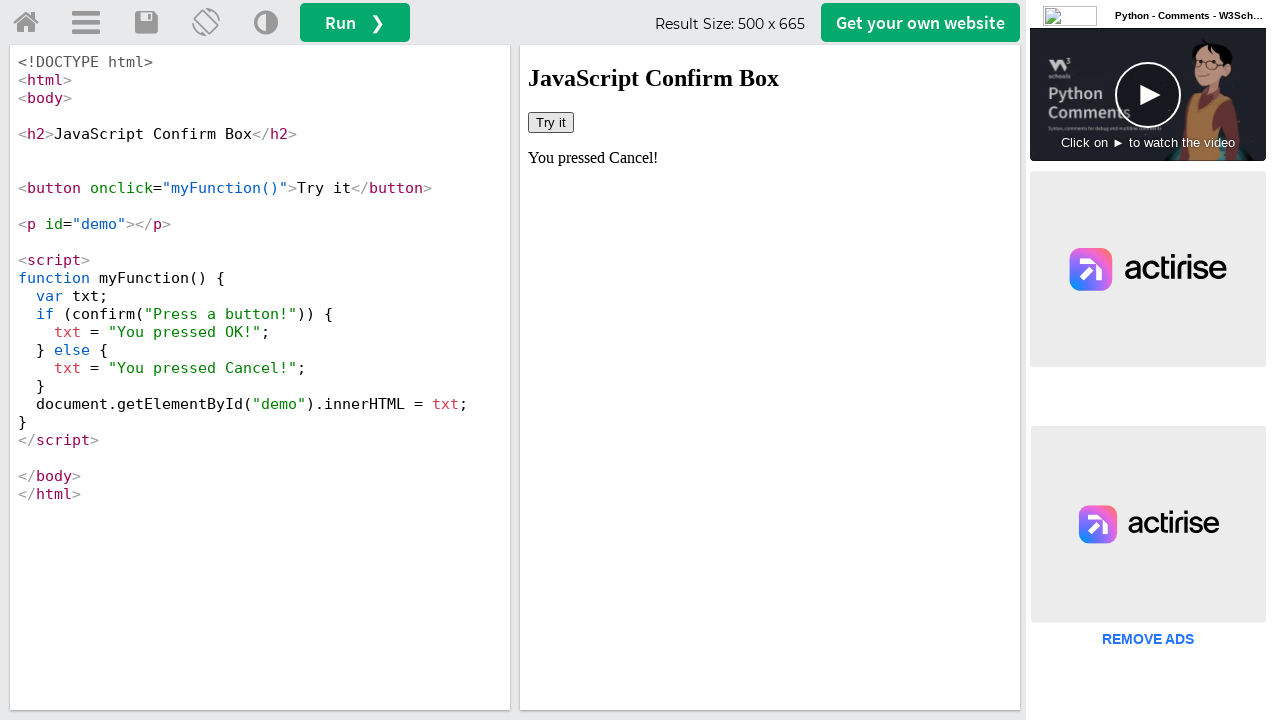

Re-registered single-use dialog handler
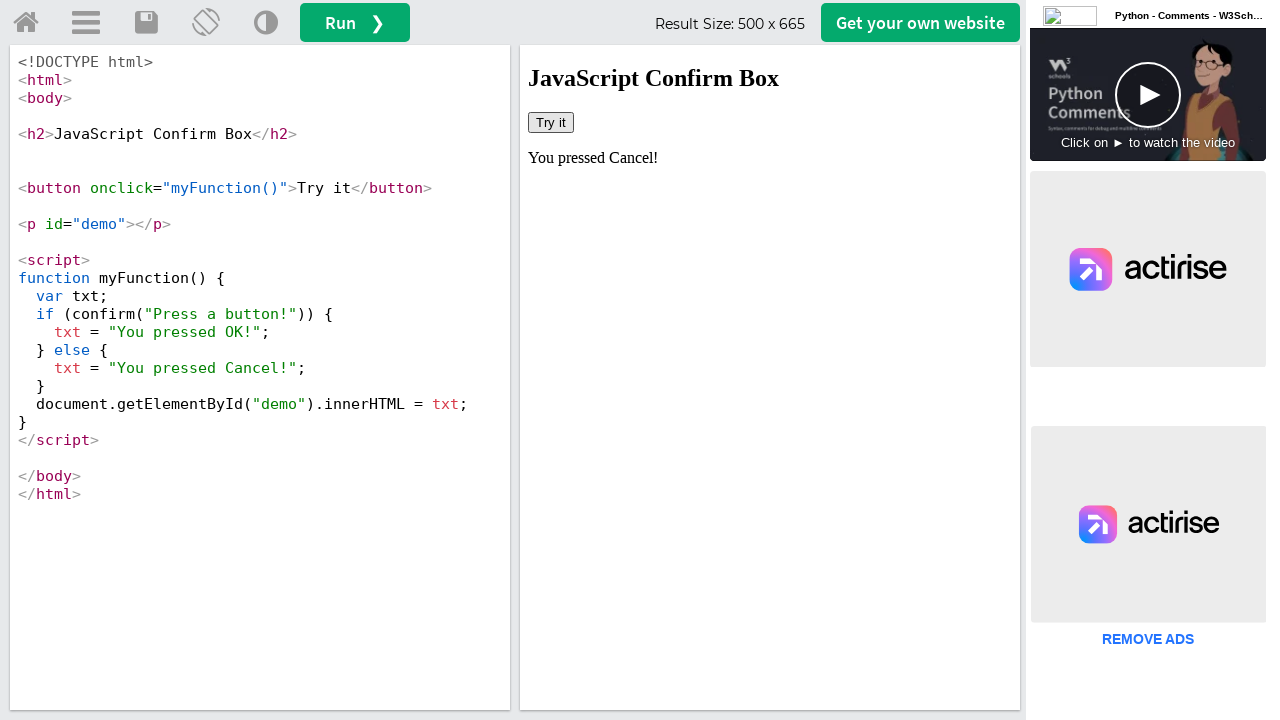

Clicked 'Try it' button to trigger confirm dialog at (551, 122) on #iframeResult >> internal:control=enter-frame >> xpath=//button[text()='Try it']
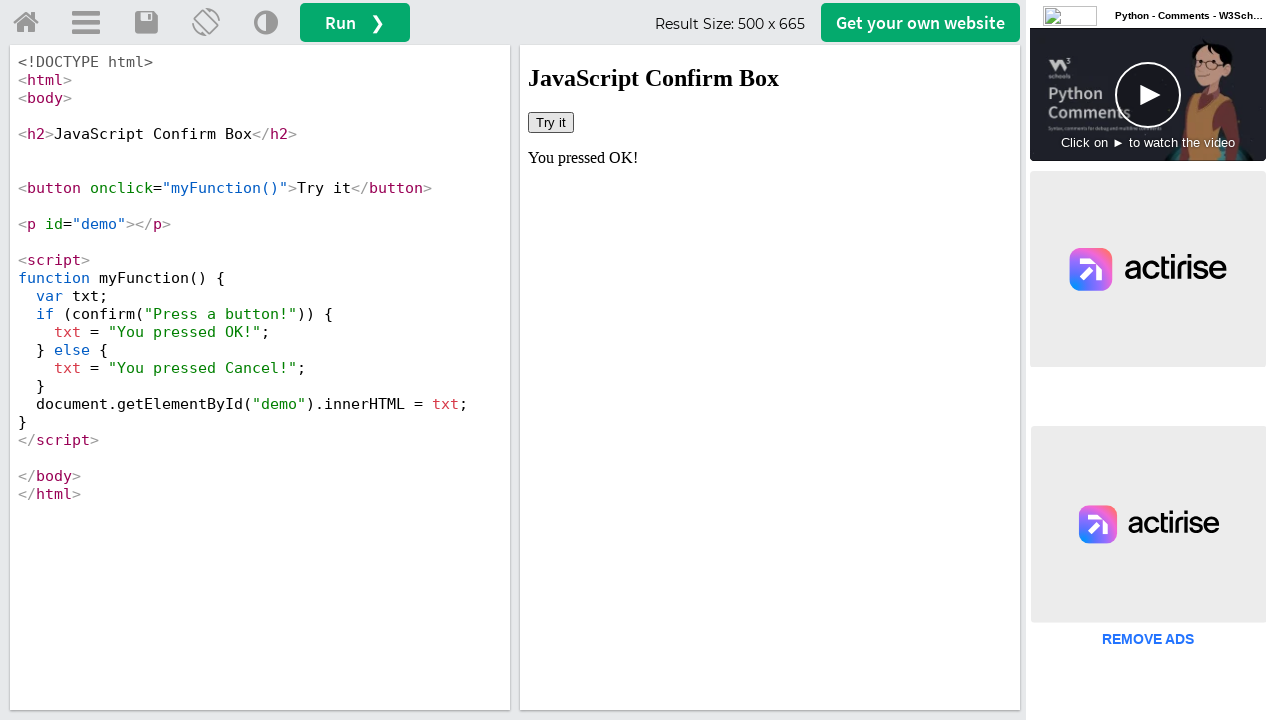

Waited 1000ms for dialog to be processed
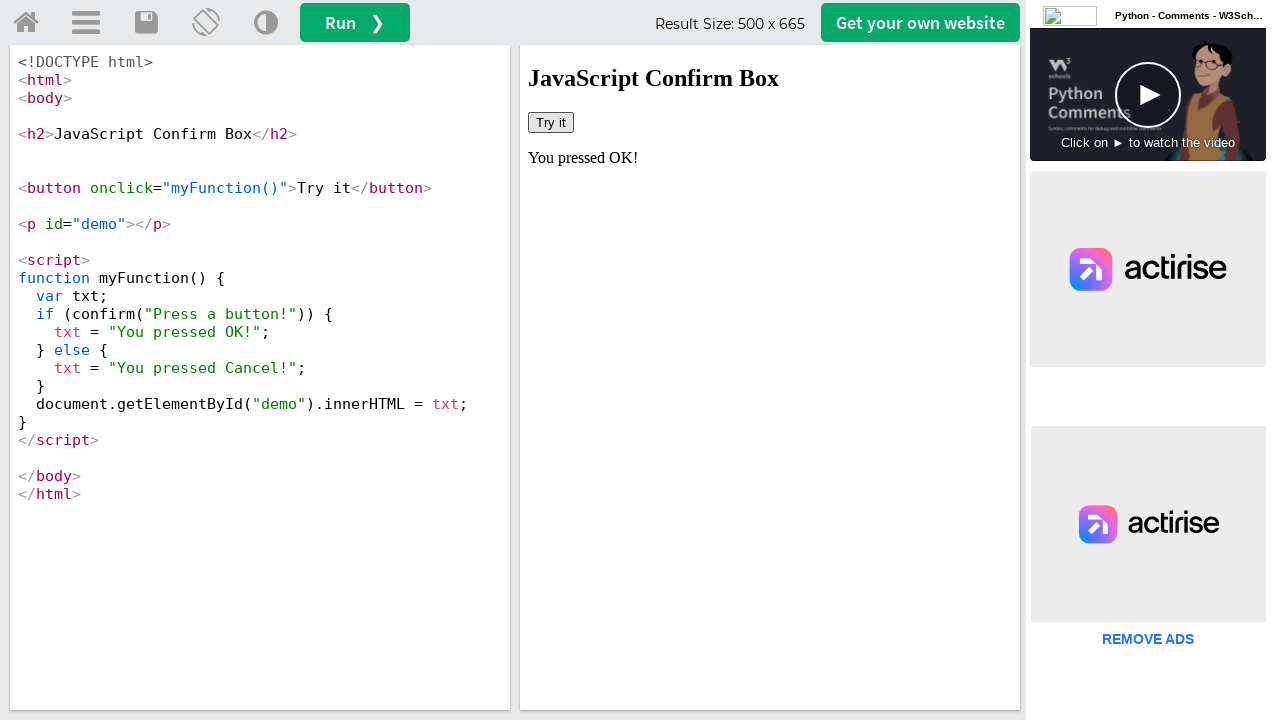

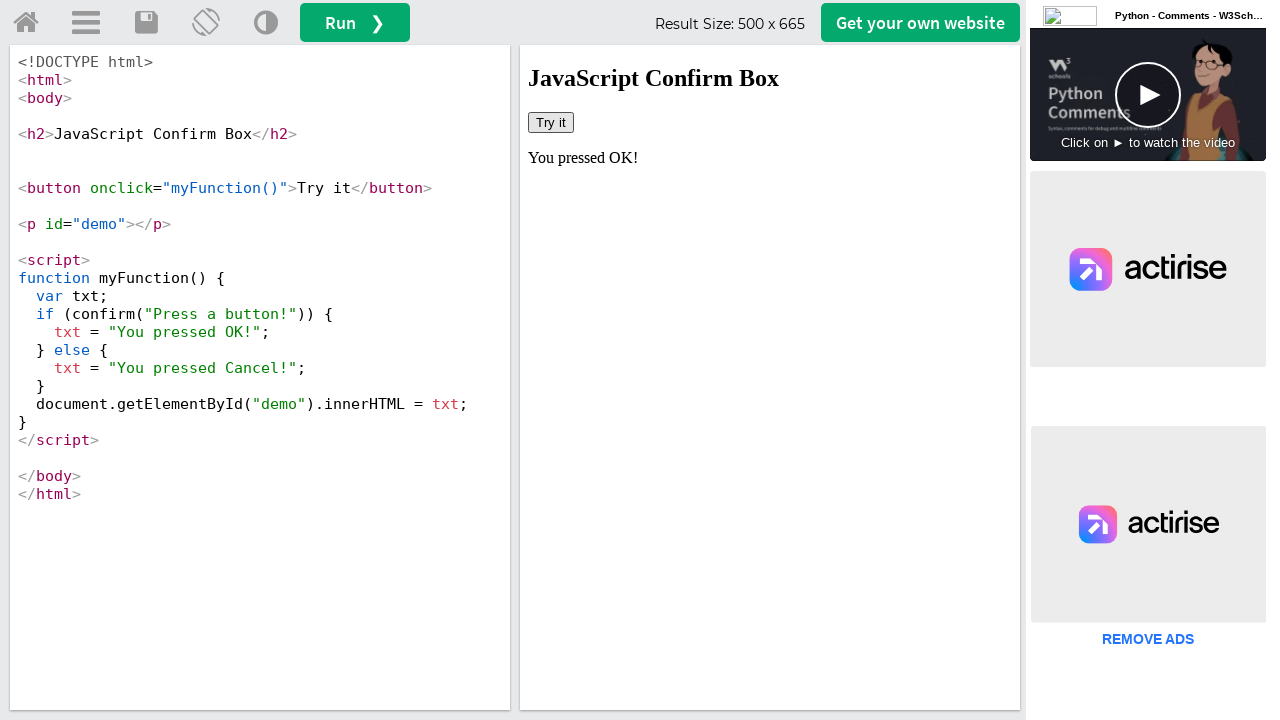